Navigates to a horse racing website's races page and waits for the page to fully load, then navigates to a staging environment version of the same page for visual comparison

Starting URL: https://v2.spaia-keiba.com/races

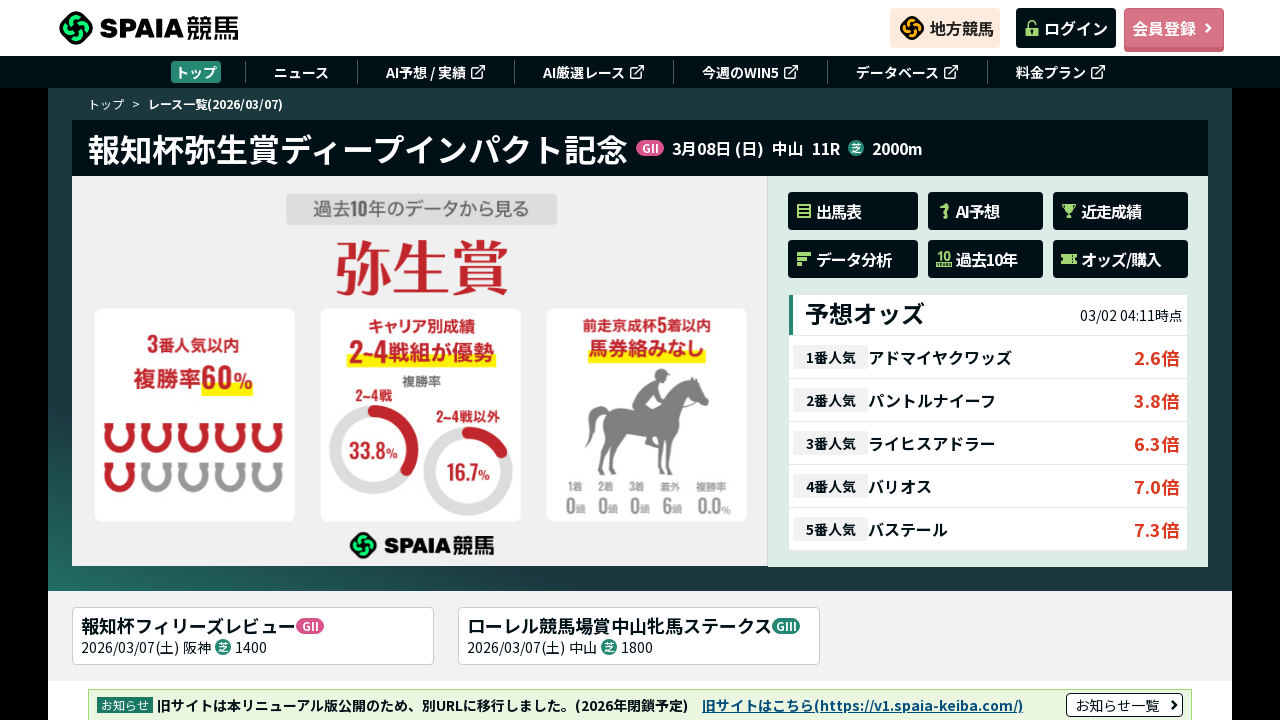

Waited for production races page to fully load (networkidle)
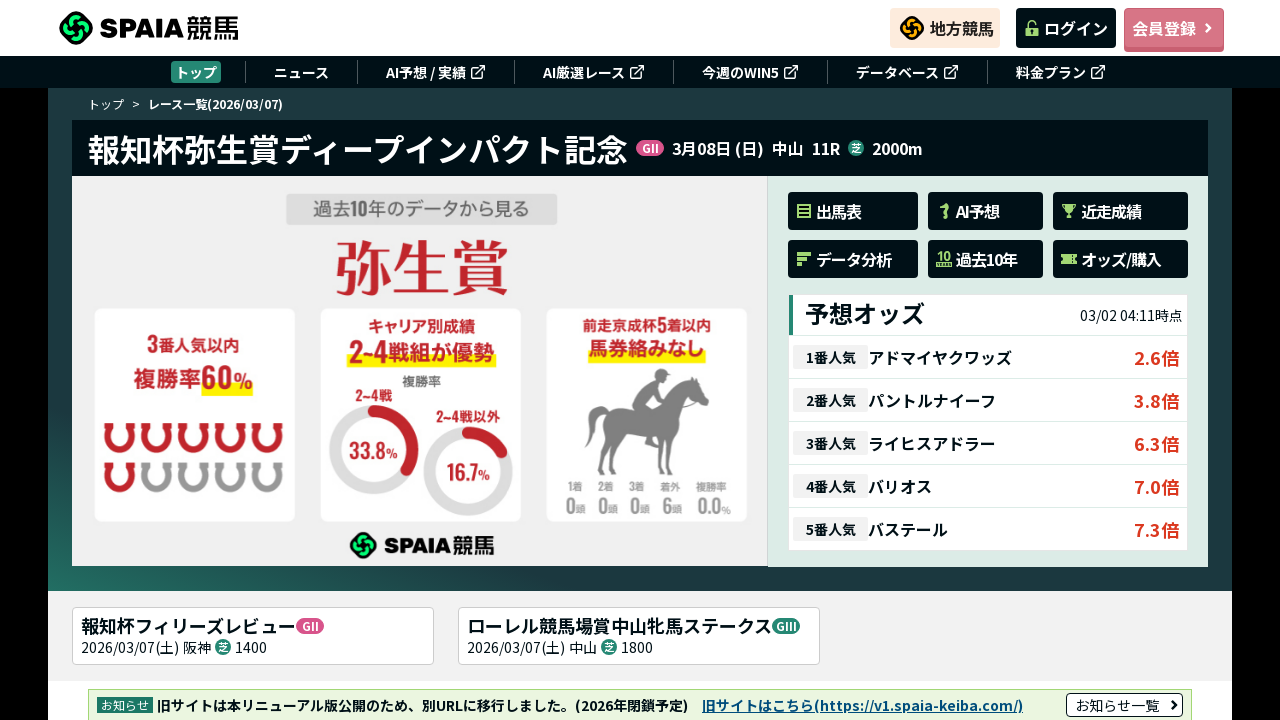

Navigated to staging environment races page
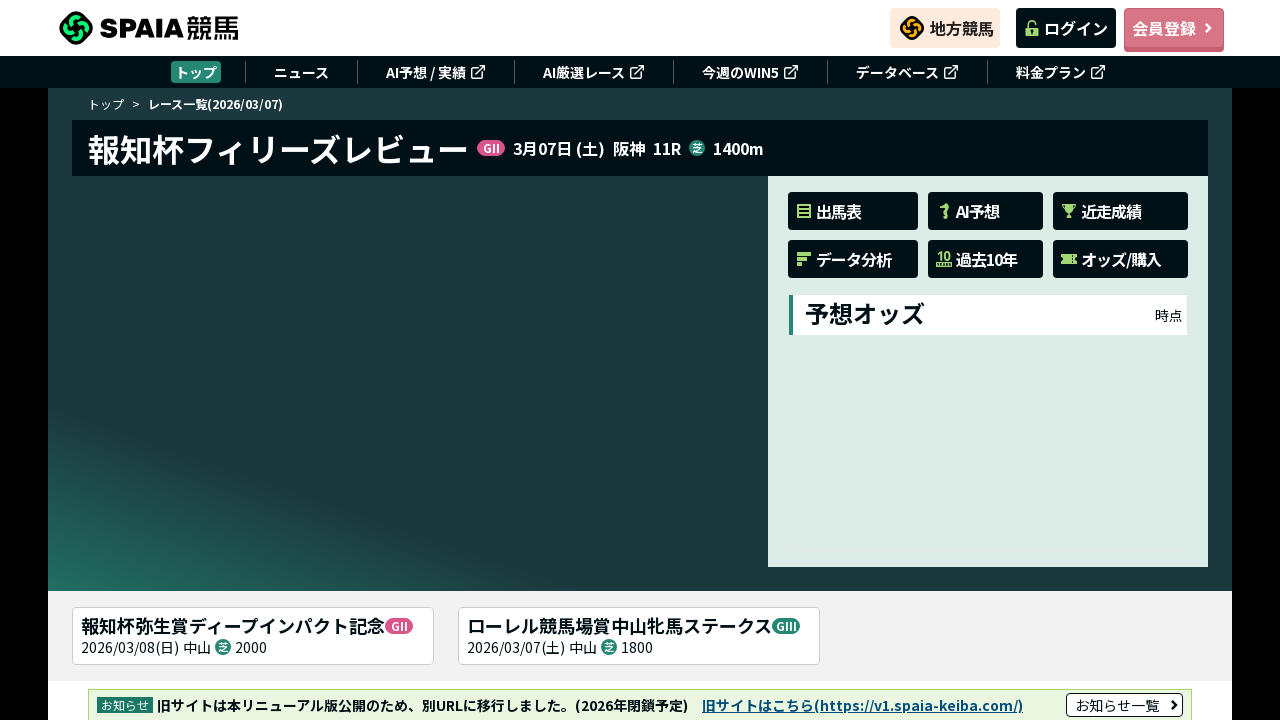

Waited for staging environment races page to fully load (networkidle)
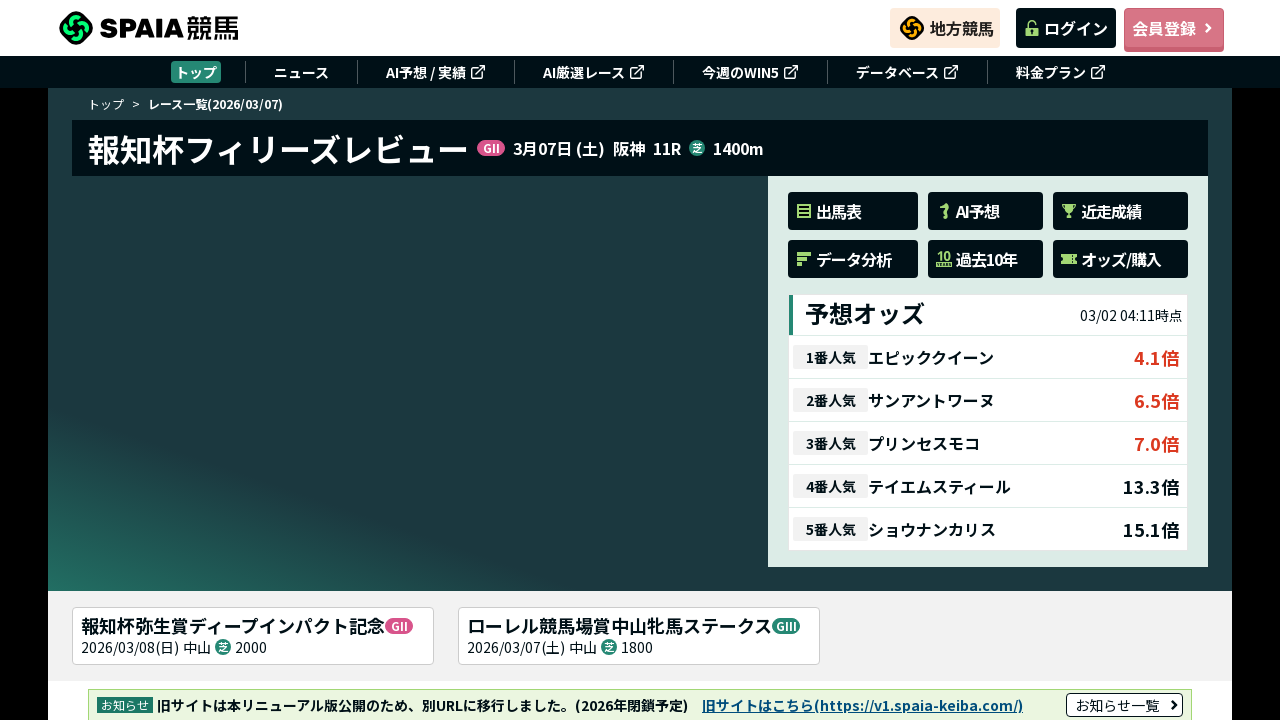

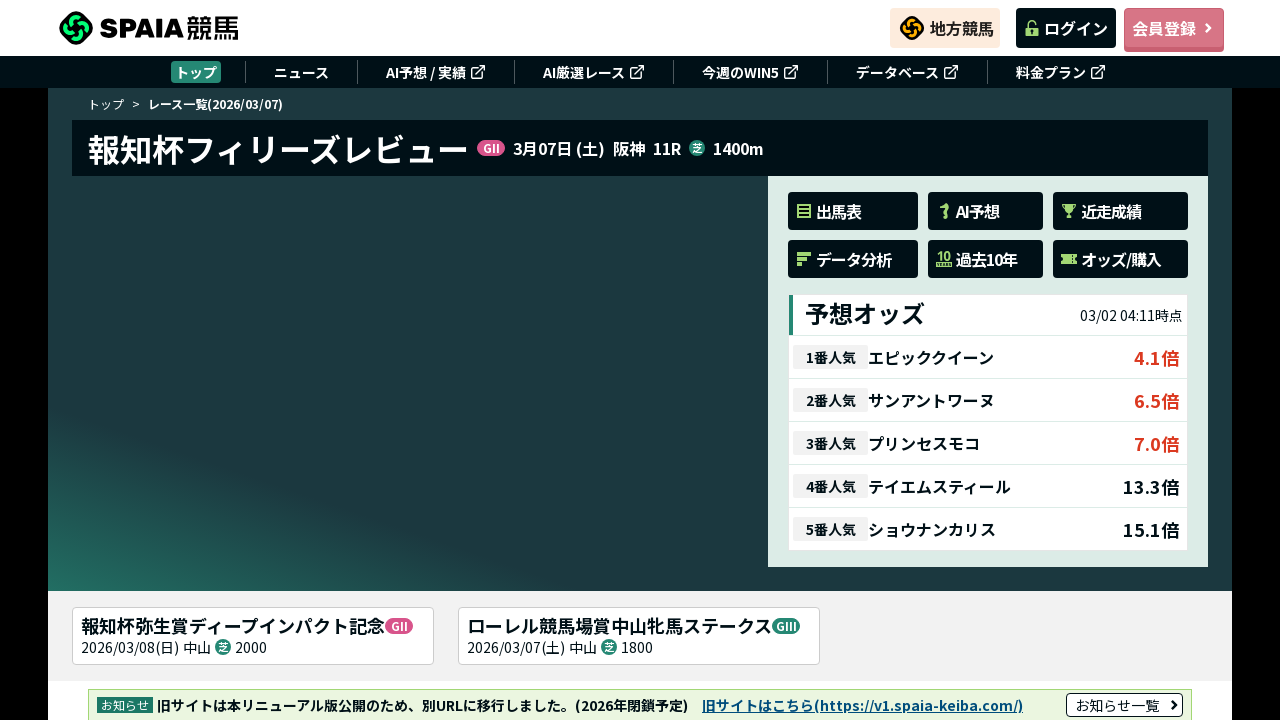